Tests the jQuery UI date picker widget by clicking on the date input field within an iframe and selecting today's date

Starting URL: https://jqueryui.com/datepicker/

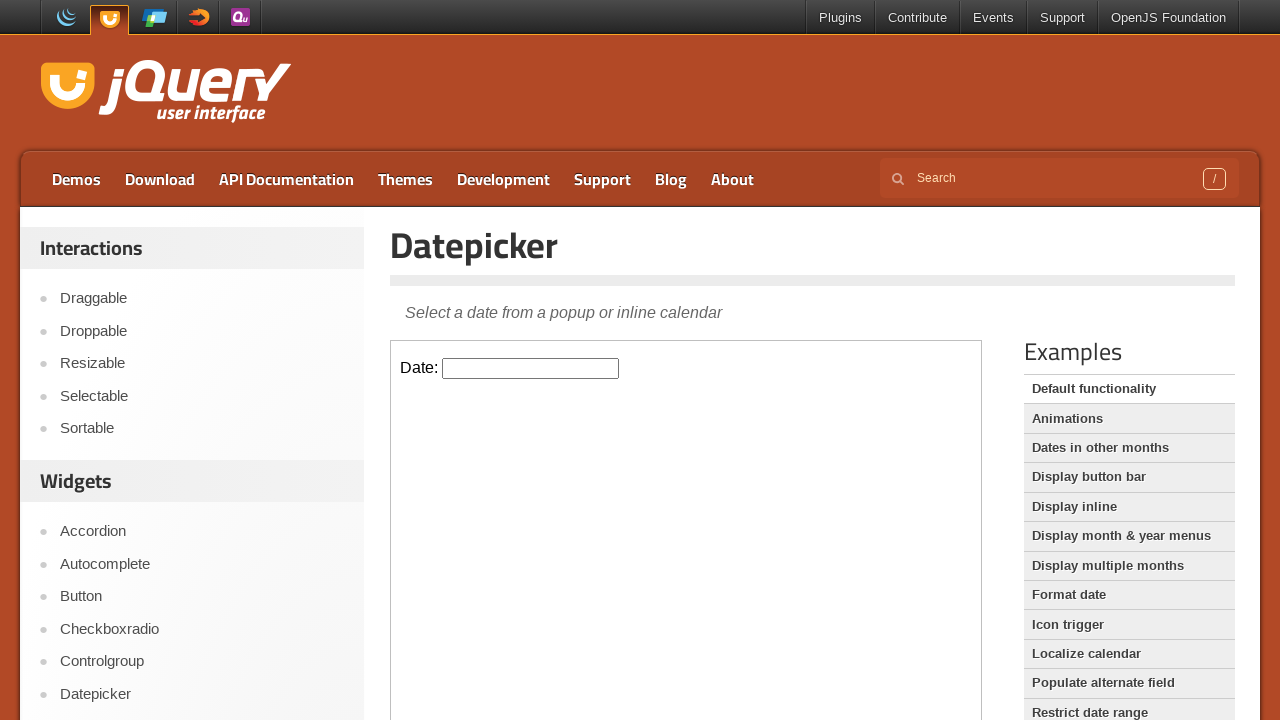

Located the demo frame containing the date picker widget
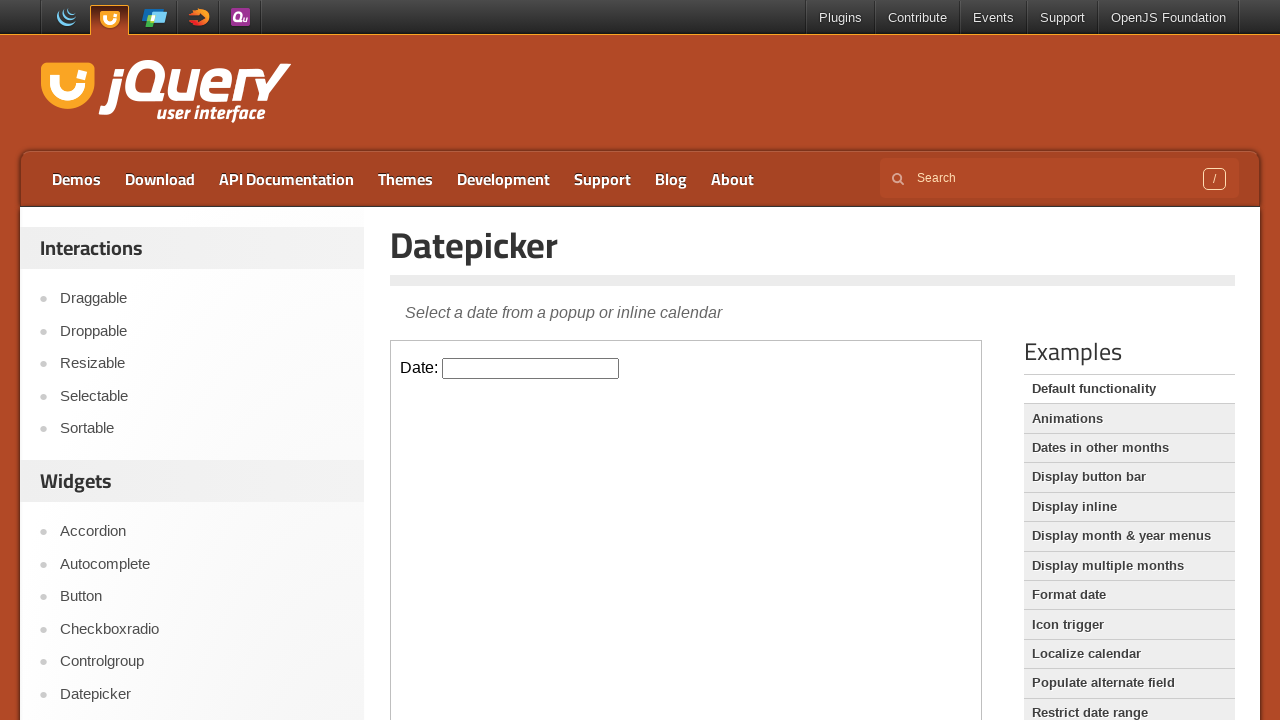

Clicked on the date picker input field to open the calendar at (531, 368) on .demo-frame >> internal:control=enter-frame >> #datepicker
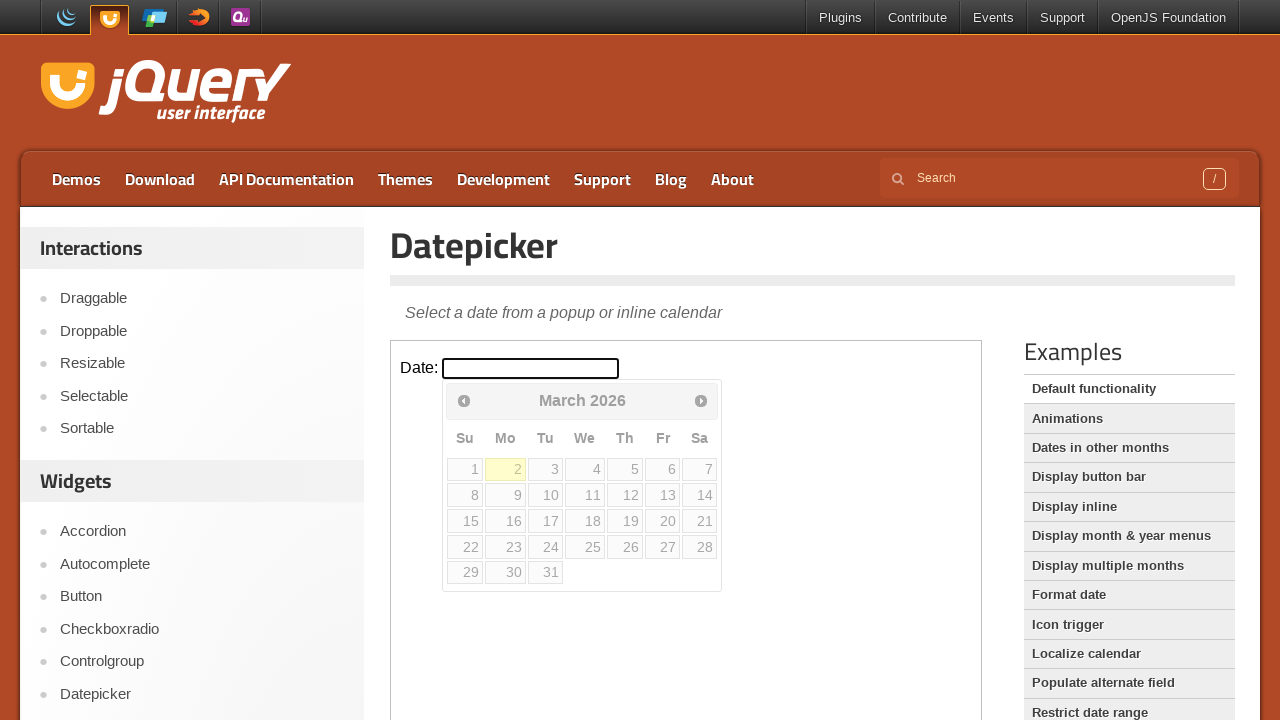

Selected today's date from the jQuery UI date picker calendar at (506, 469) on .demo-frame >> internal:control=enter-frame >> .ui-datepicker-today
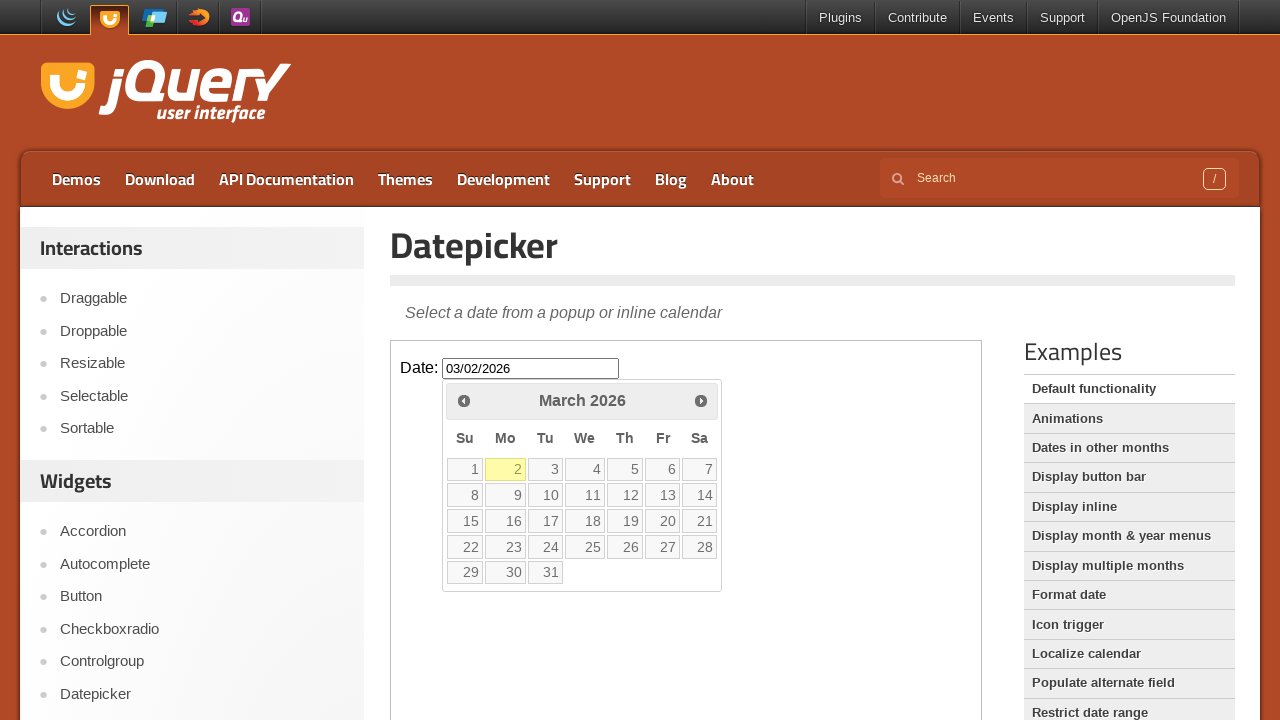

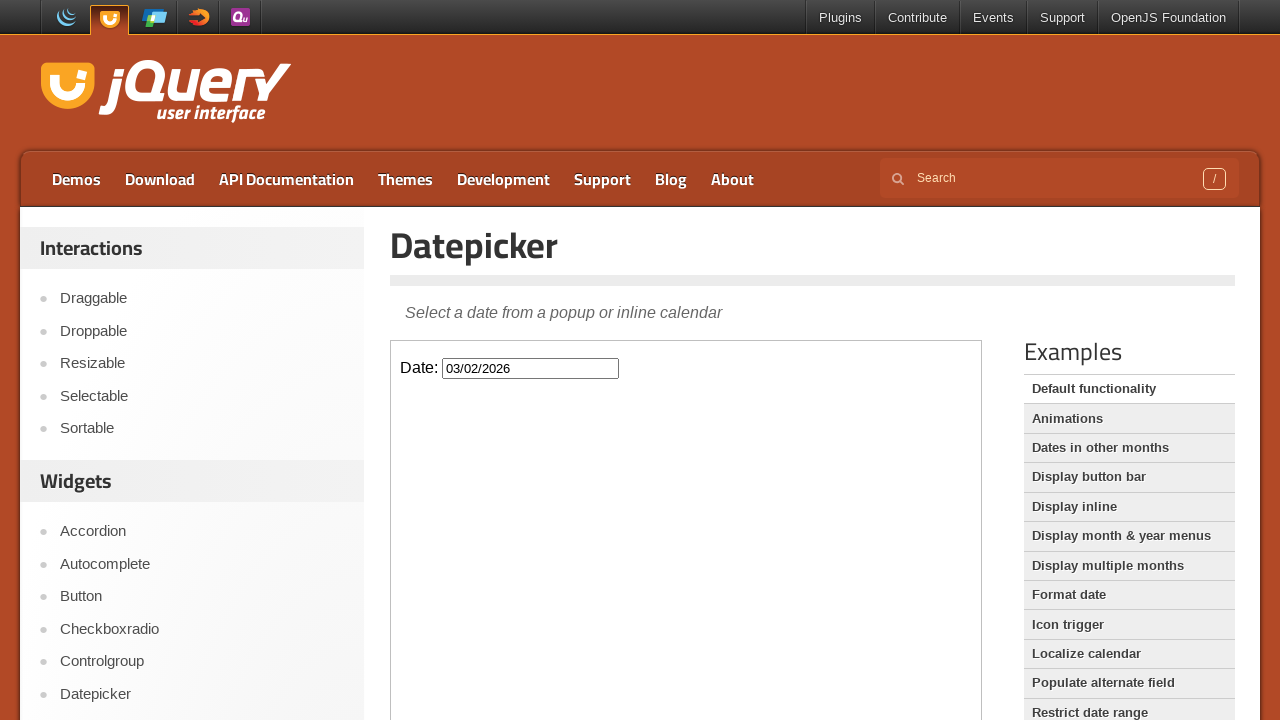